Tests handling browser alert dialogs by clicking a link that triggers an alert and dismissing it

Starting URL: https://www.qa-practice.com/elements/alert/alert

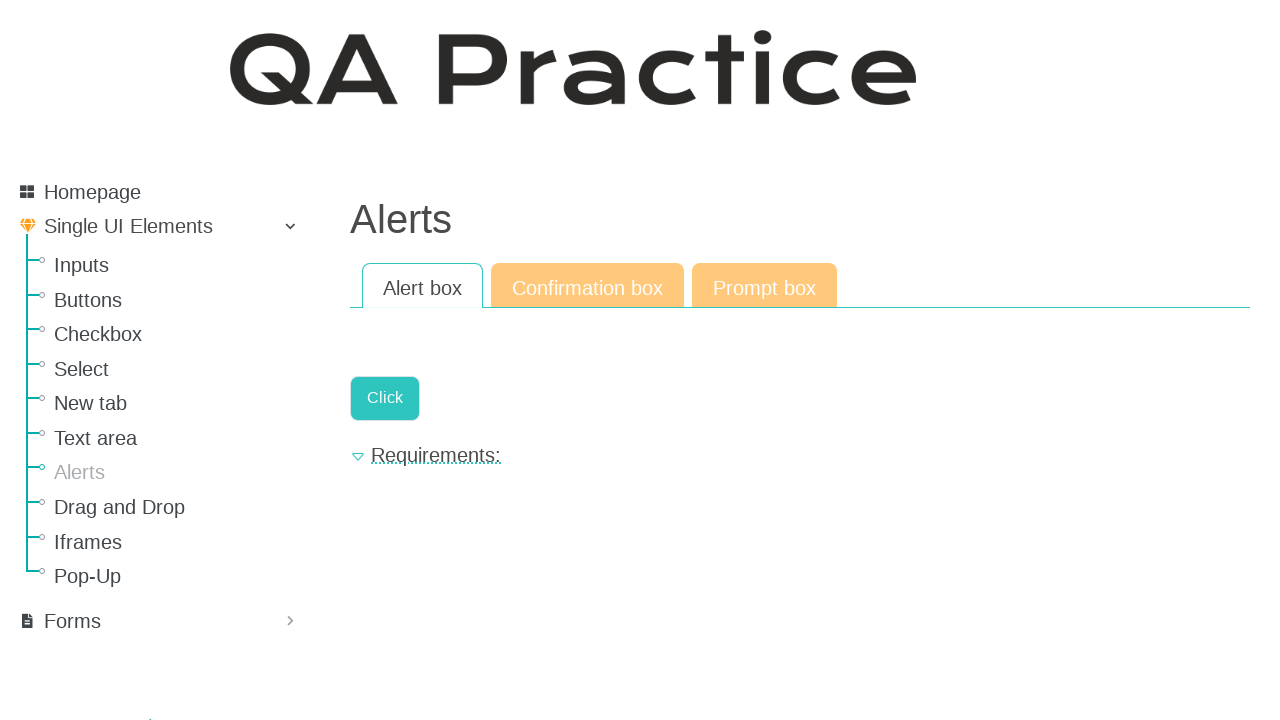

Set up dialog handler to dismiss alerts
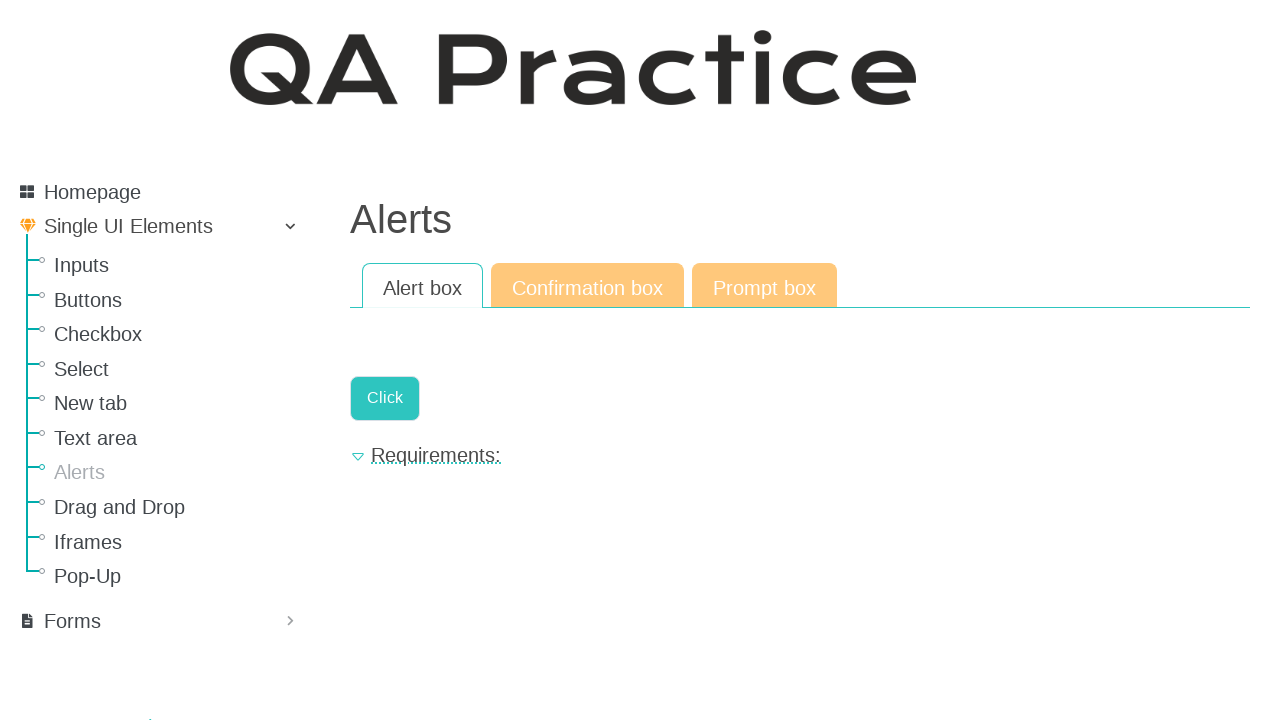

Clicked link to trigger alert dialog at (385, 398) on internal:role=link[name="Click"i]
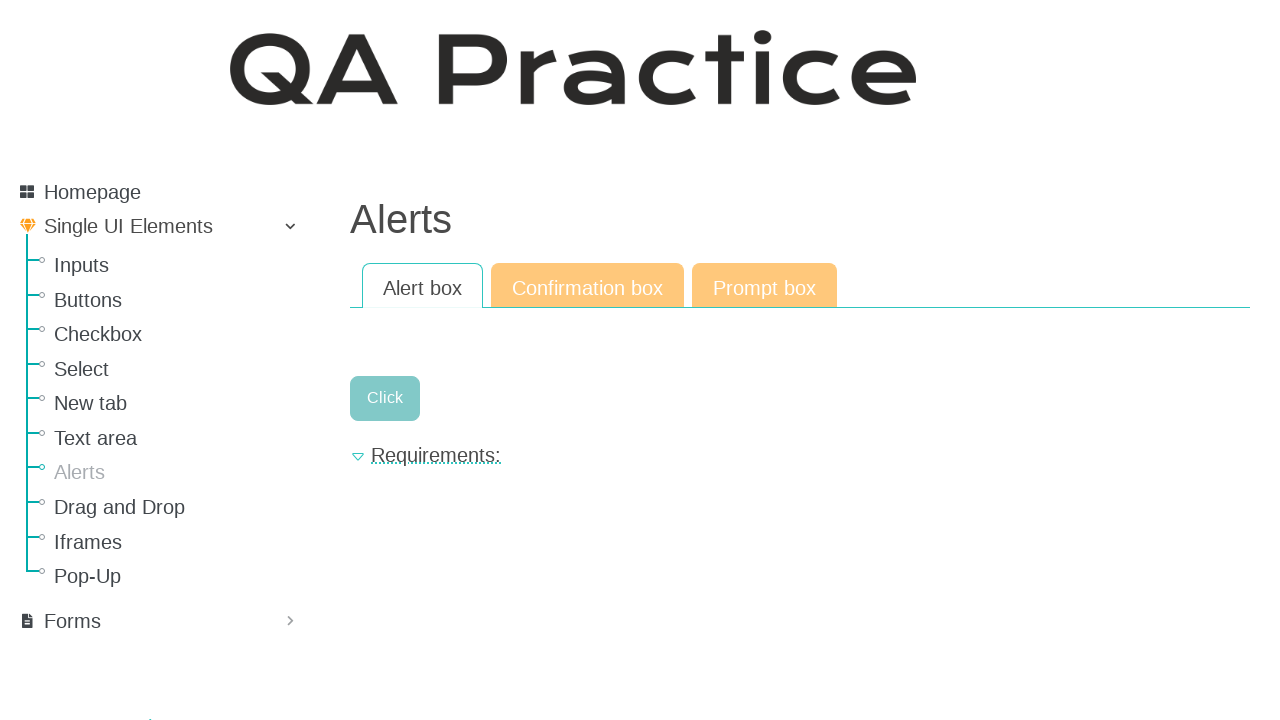

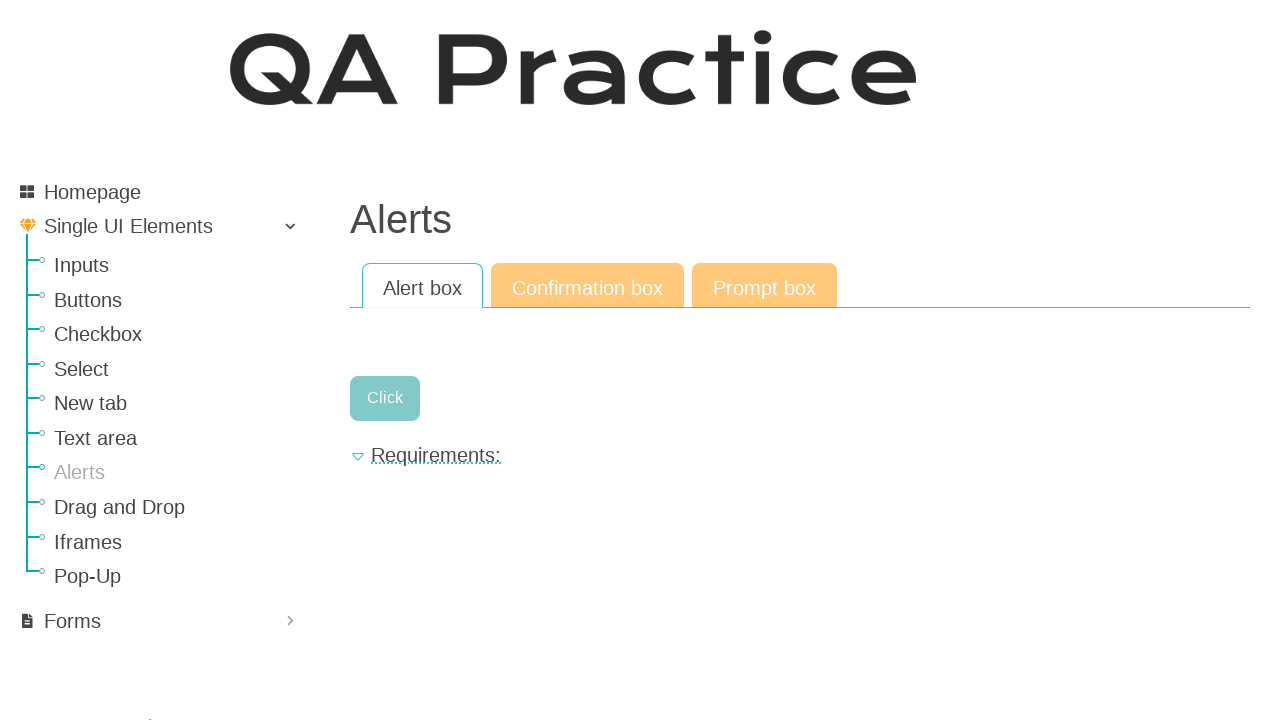